Tests the Aurora Forecast website by switching from Alaska to Europe map view, waiting for the map image to update, then navigating through the next 7 days using the next button and verifying date changes.

Starting URL: https://www.gi.alaska.edu/monitors/aurora-forecast

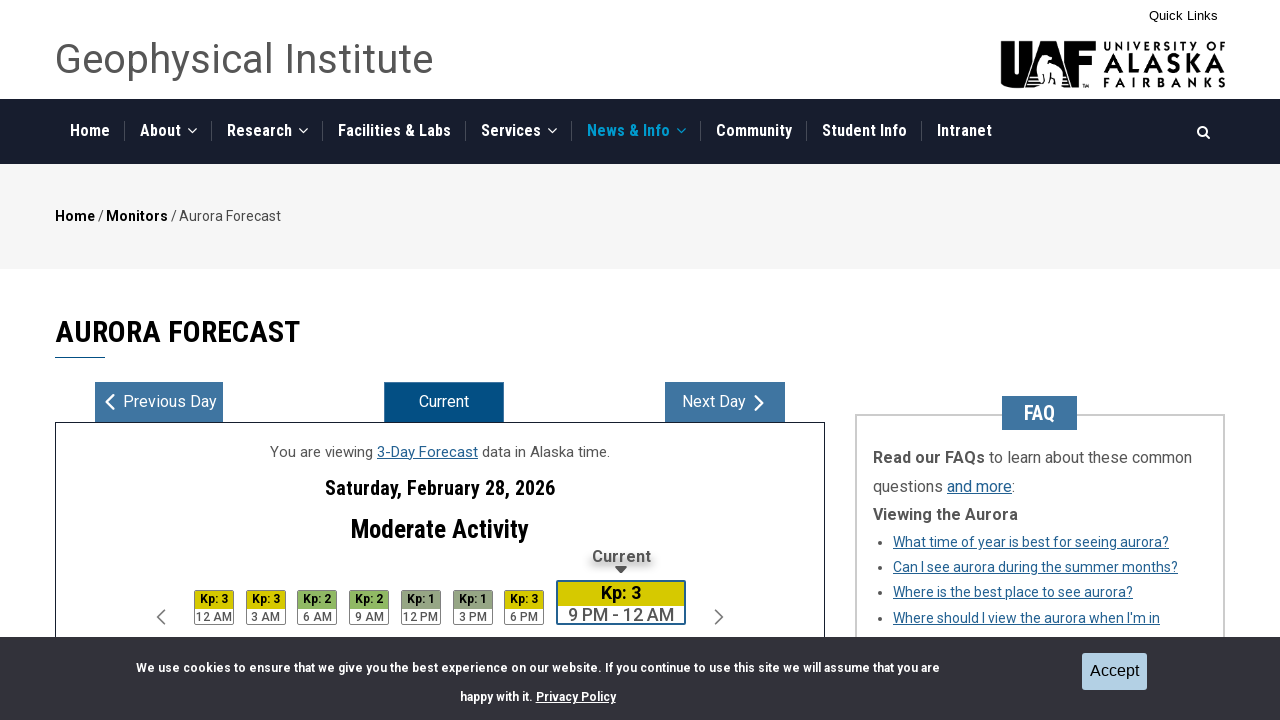

Retrieved initial Alaska map image source
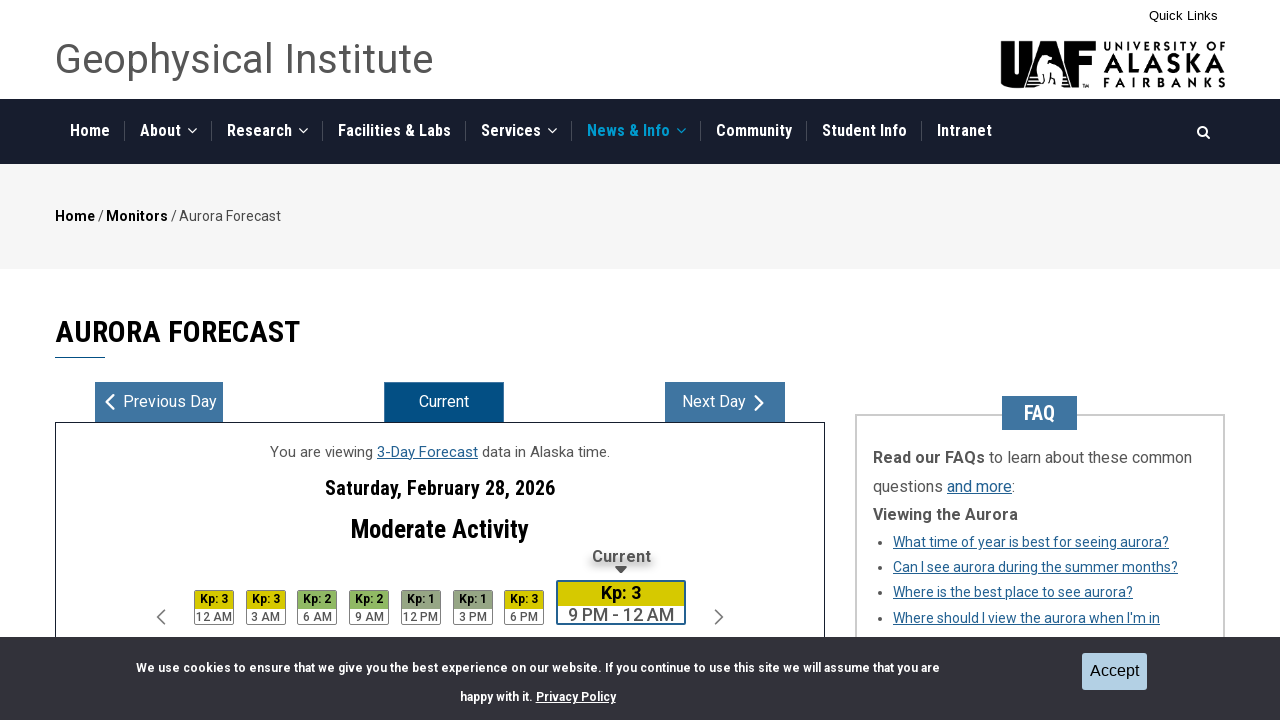

Clicked on Europe map tab at (340, 361) on xpath=//*[@id="eu-map"]
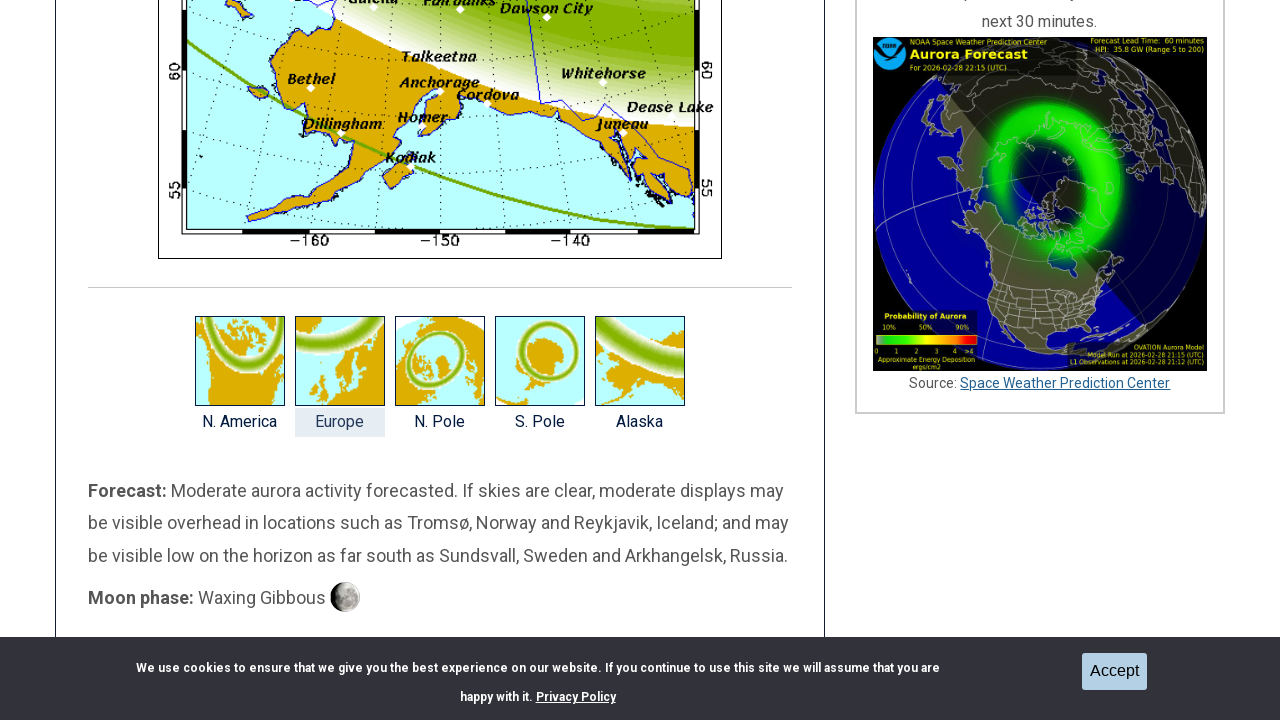

Europe map image loaded and updated
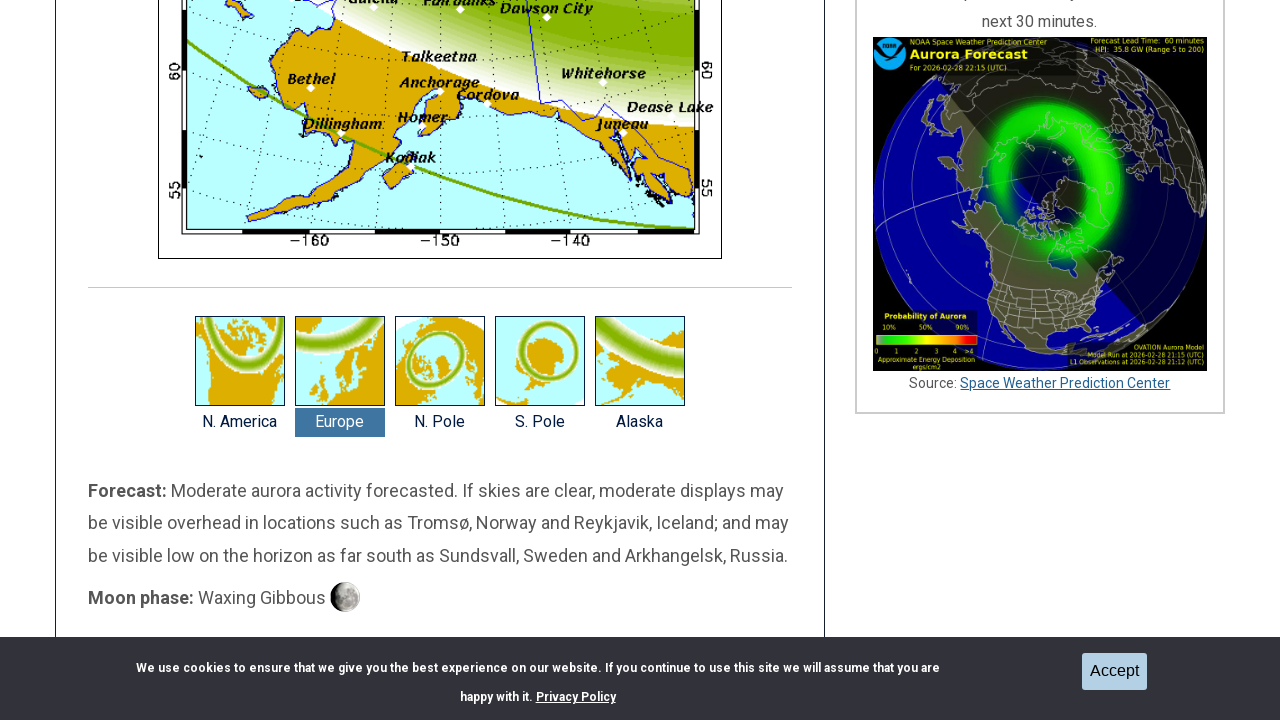

Retrieved initial date text from Europe map view
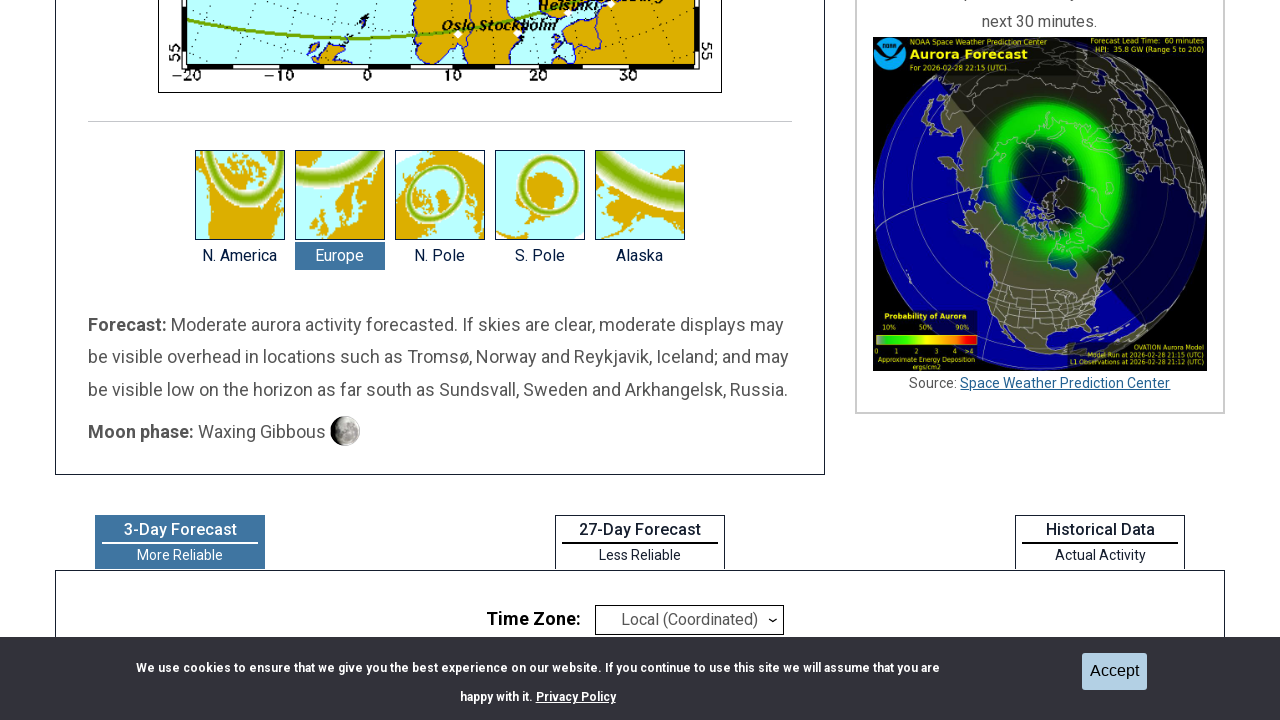

Clicked next button to advance to day 1 at (725, 361) on xpath=//*[@id="right-nav"]
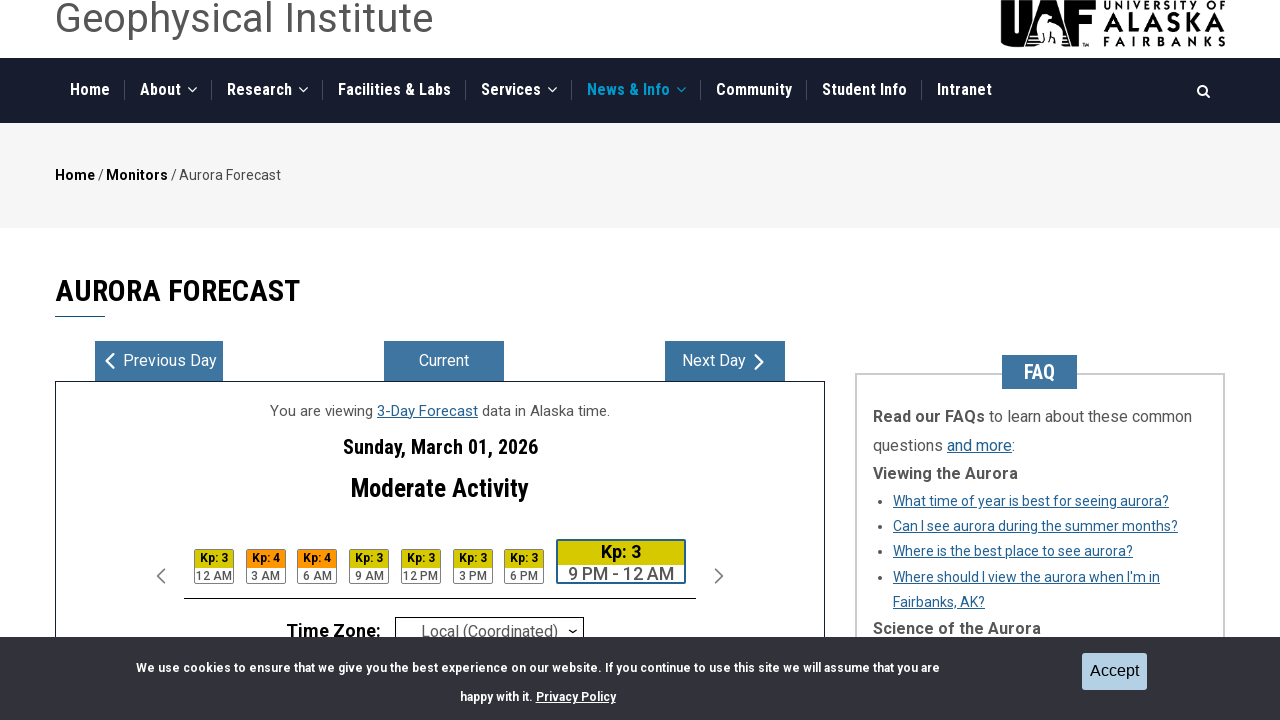

Date changed on day 1
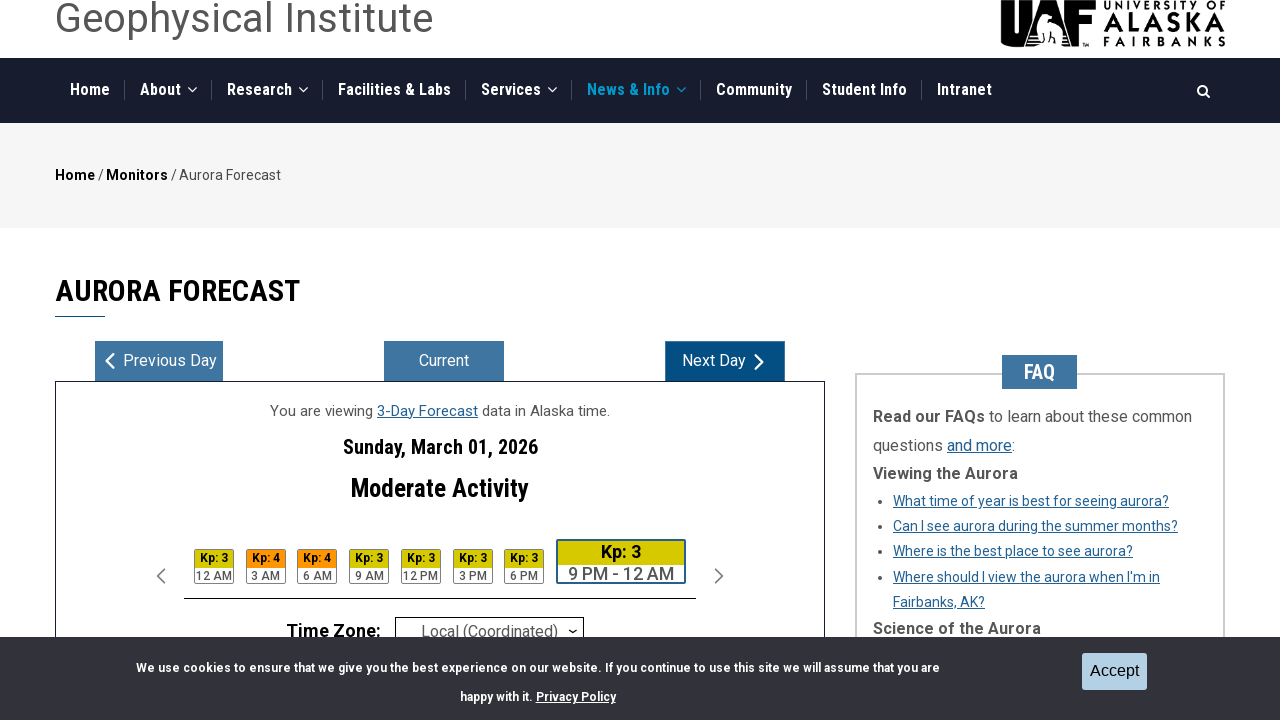

Updated date text for next iteration: Sunday, March 01, 2026
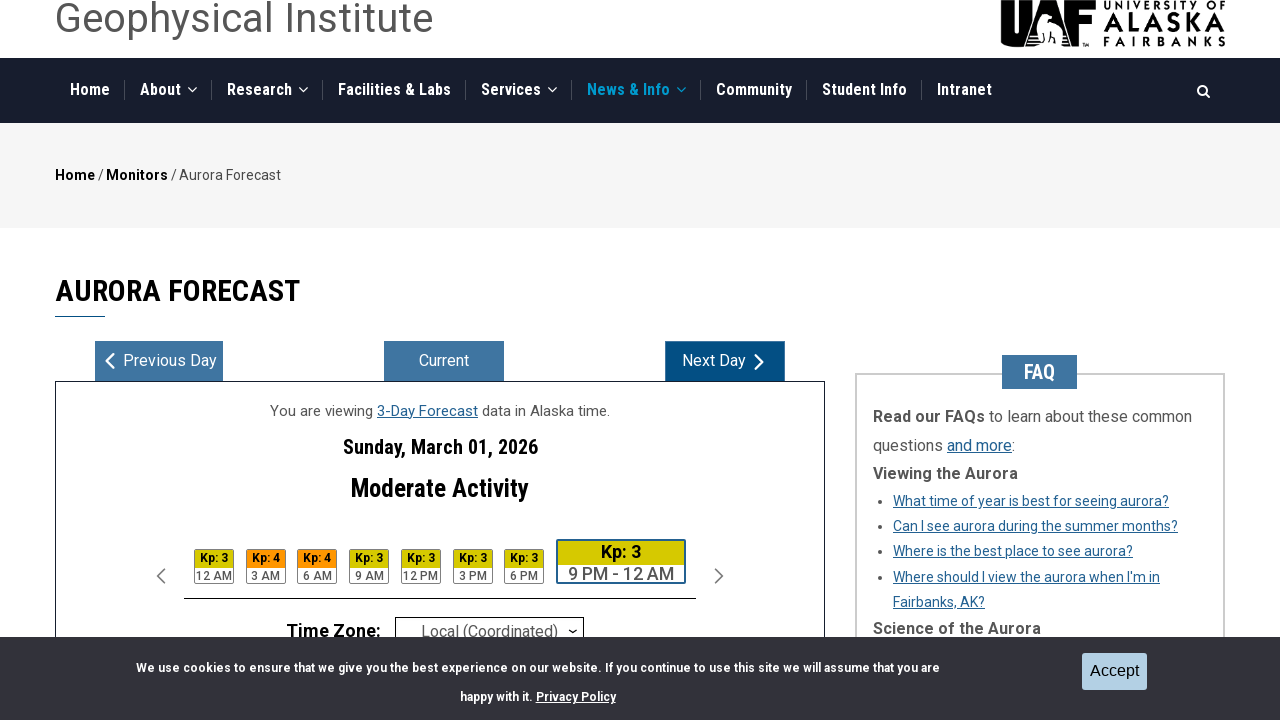

Clicked next button to advance to day 2 at (725, 361) on xpath=//*[@id="right-nav"]
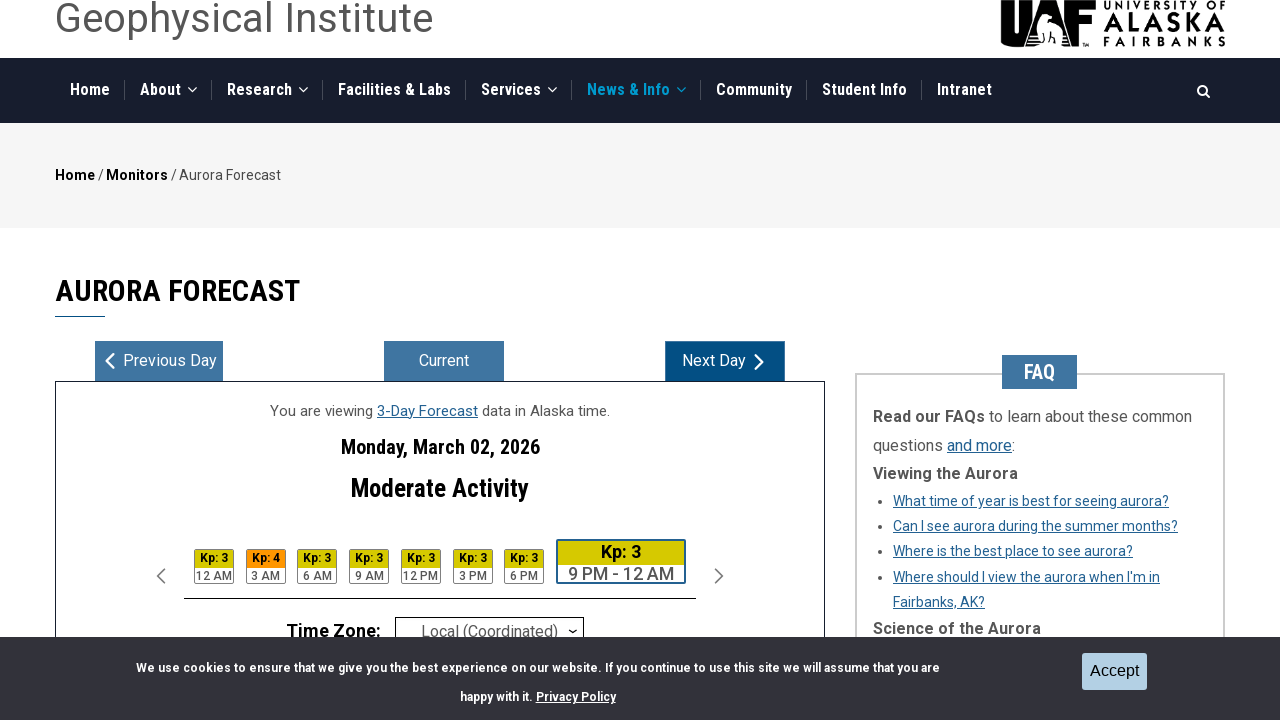

Date changed on day 2
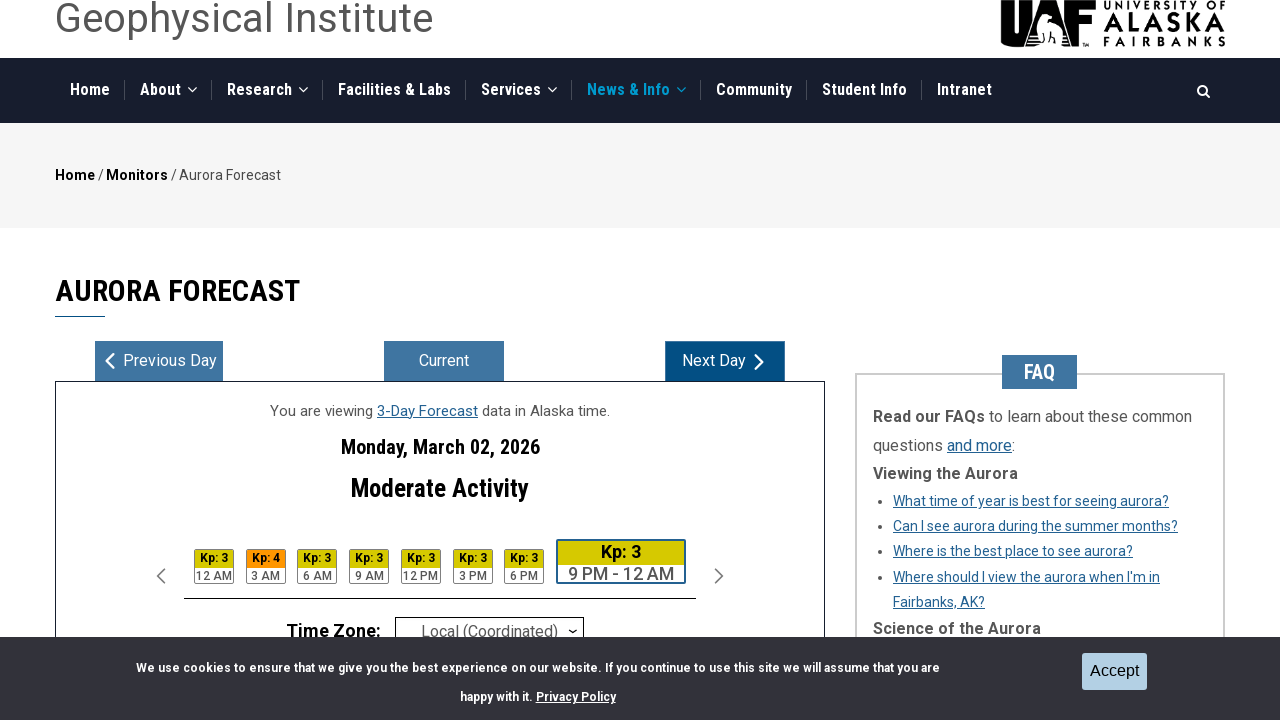

Updated date text for next iteration: Monday, March 02, 2026
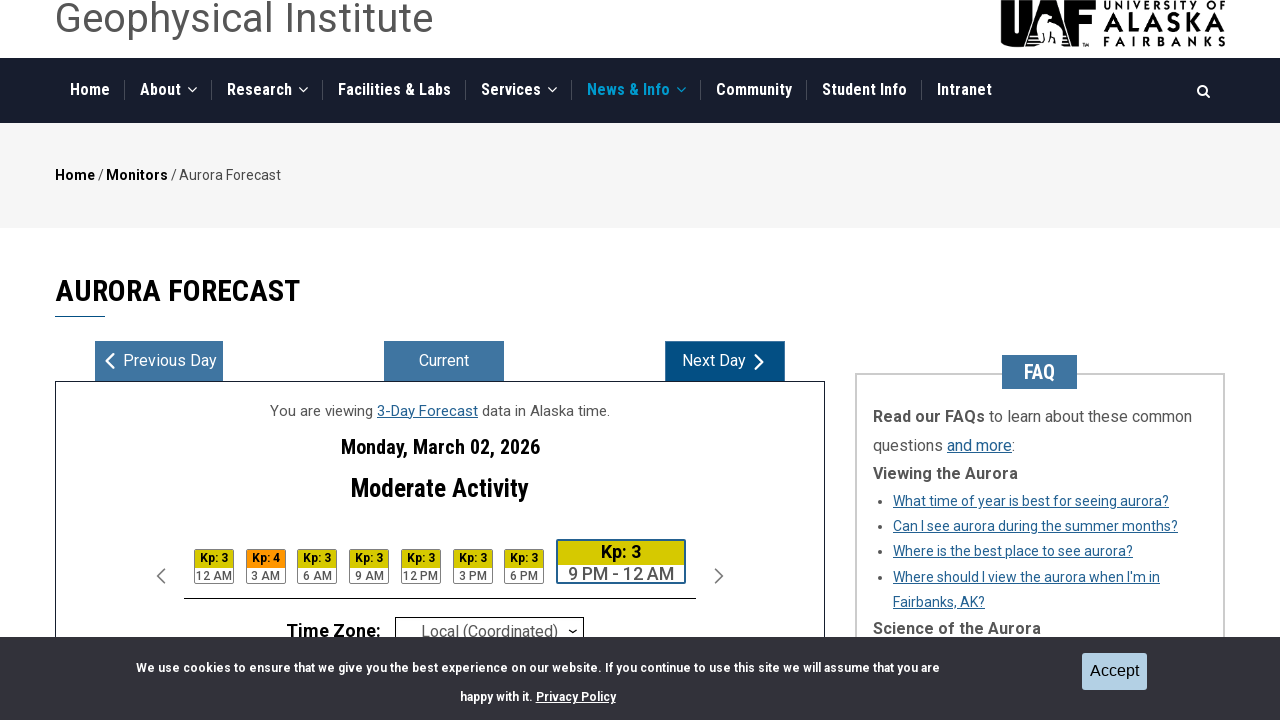

Clicked next button to advance to day 3 at (725, 361) on xpath=//*[@id="right-nav"]
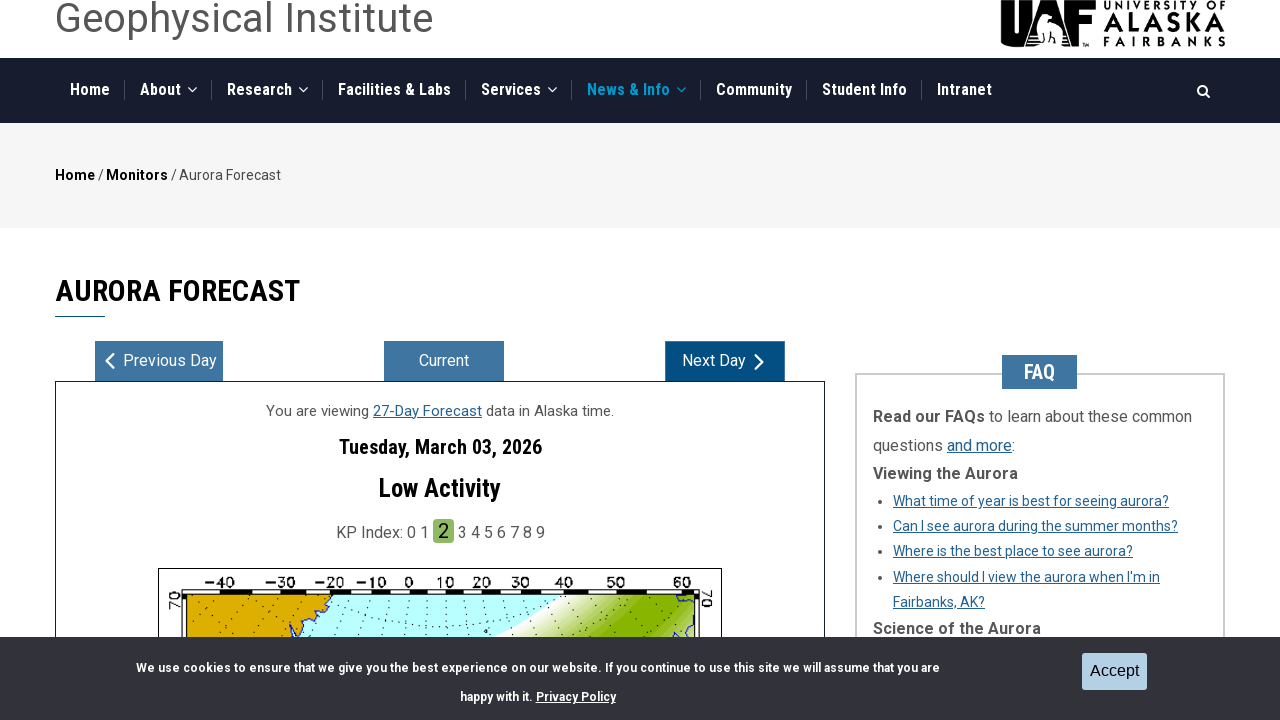

Date changed on day 3
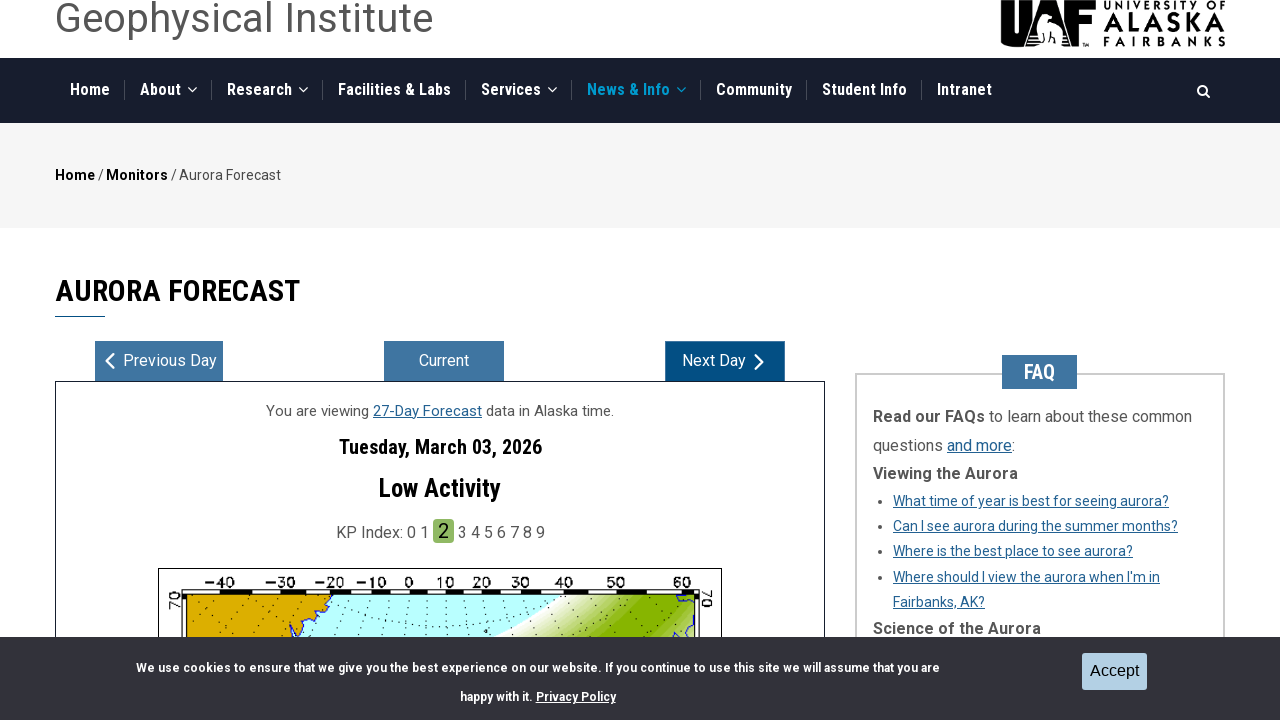

Updated date text for next iteration: Tuesday, March 03, 2026
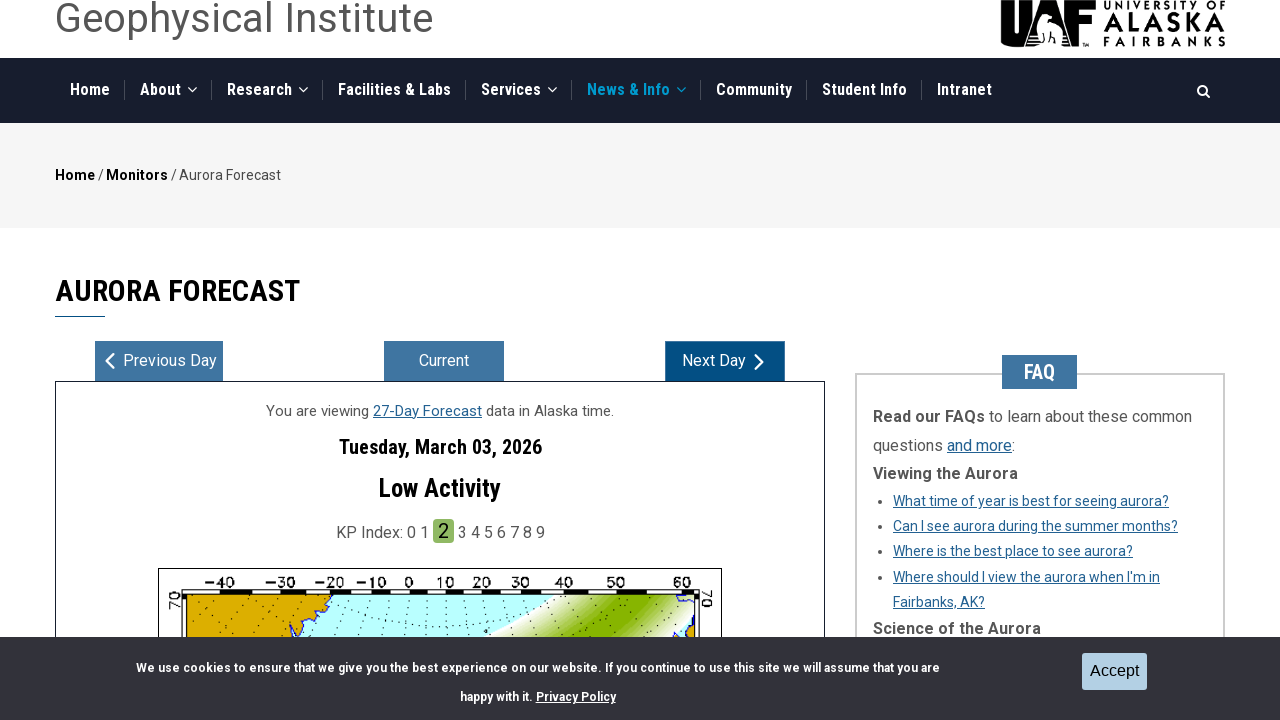

Clicked next button to advance to day 4 at (725, 361) on xpath=//*[@id="right-nav"]
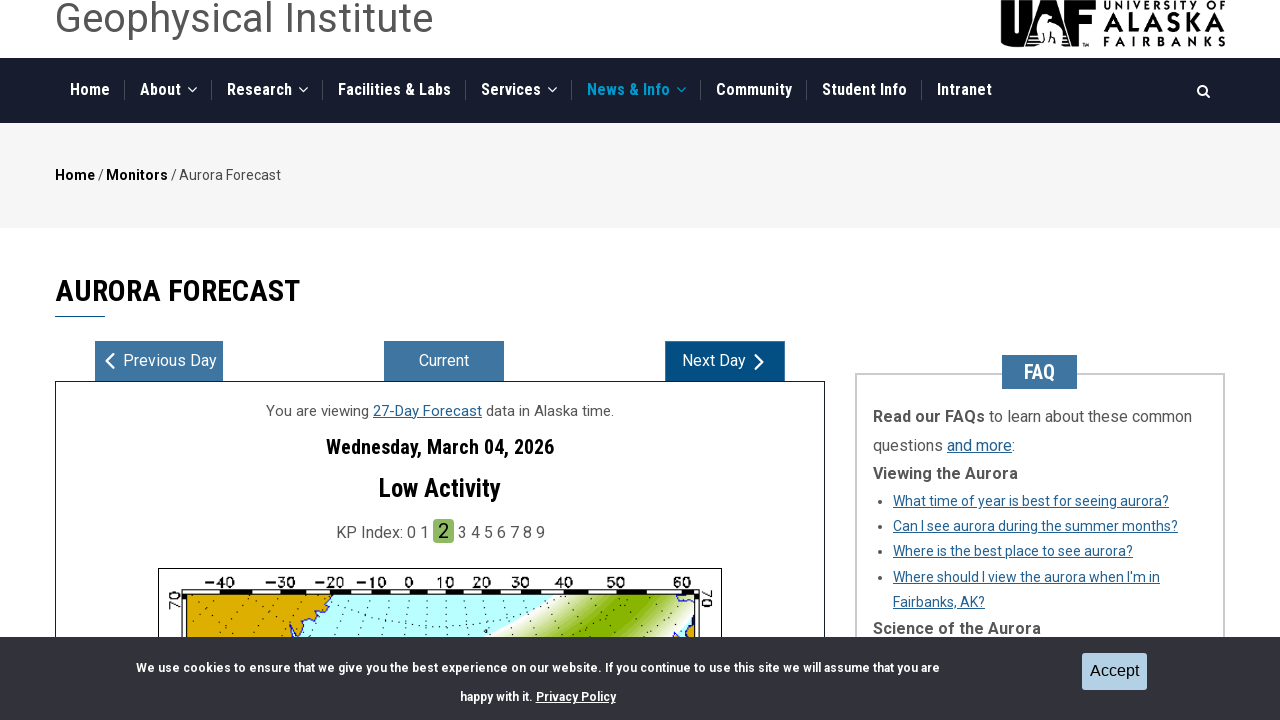

Date changed on day 4
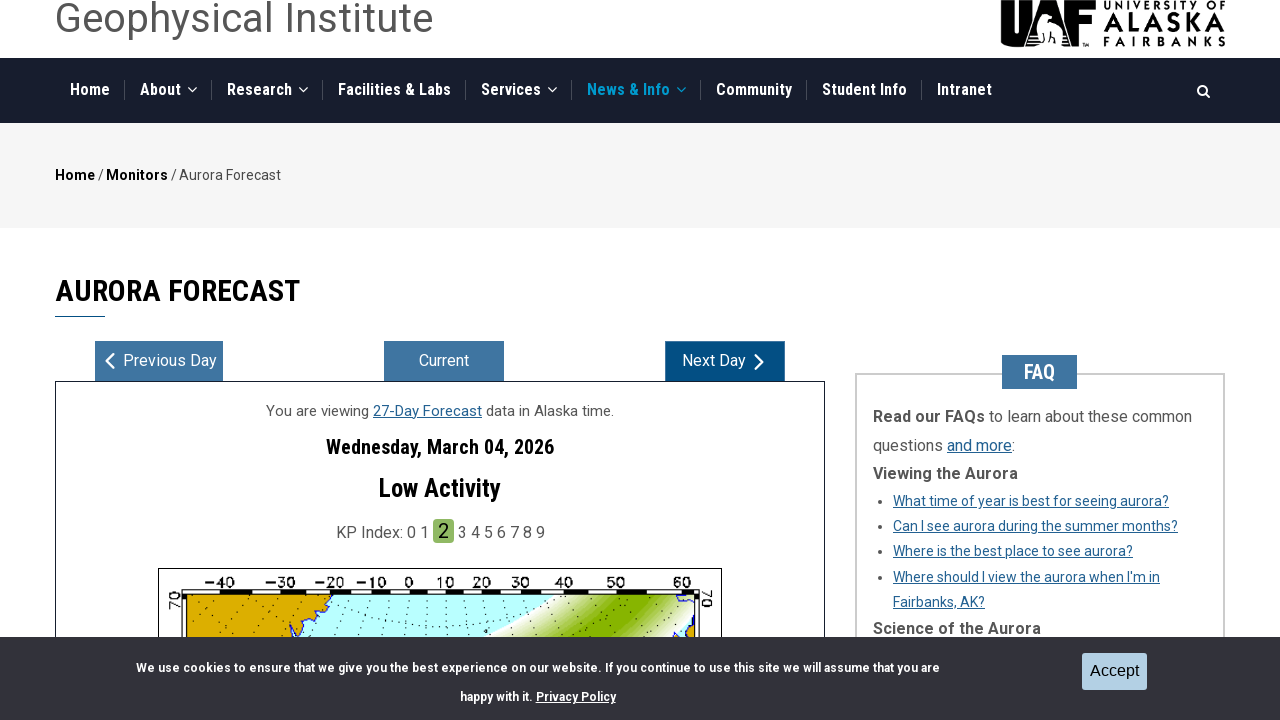

Updated date text for next iteration: Wednesday, March 04, 2026
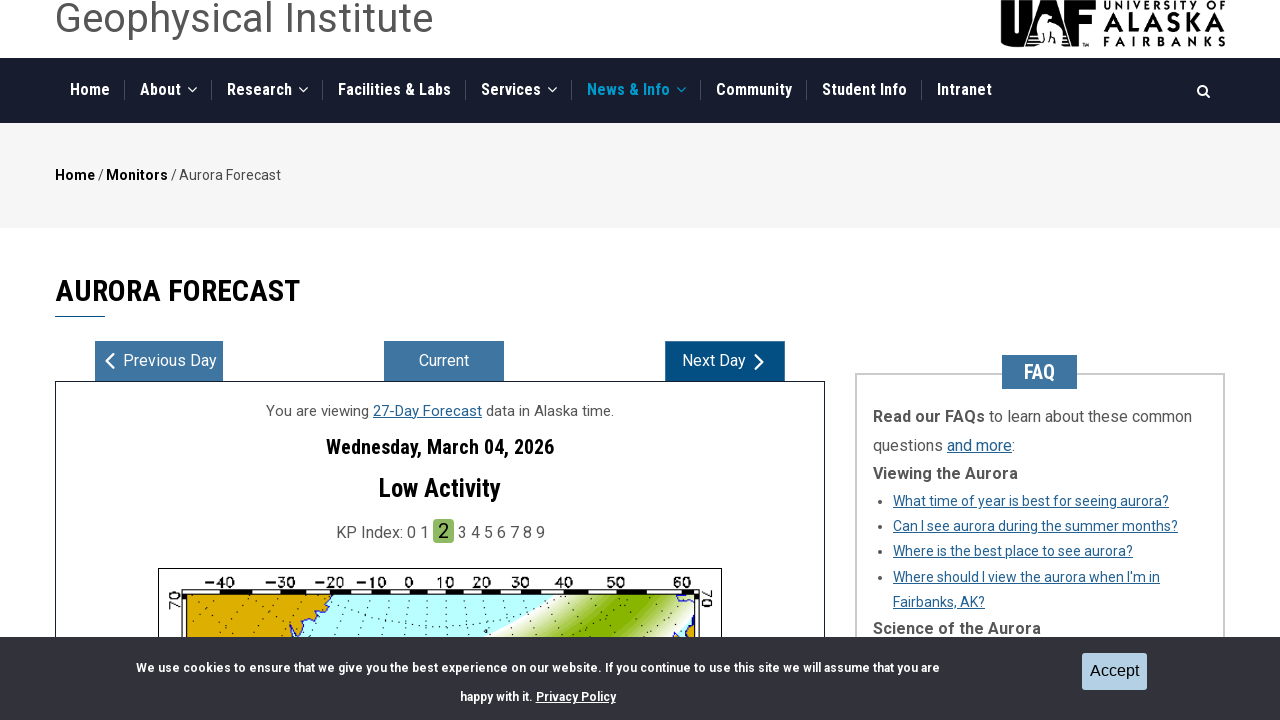

Clicked next button to advance to day 5 at (725, 361) on xpath=//*[@id="right-nav"]
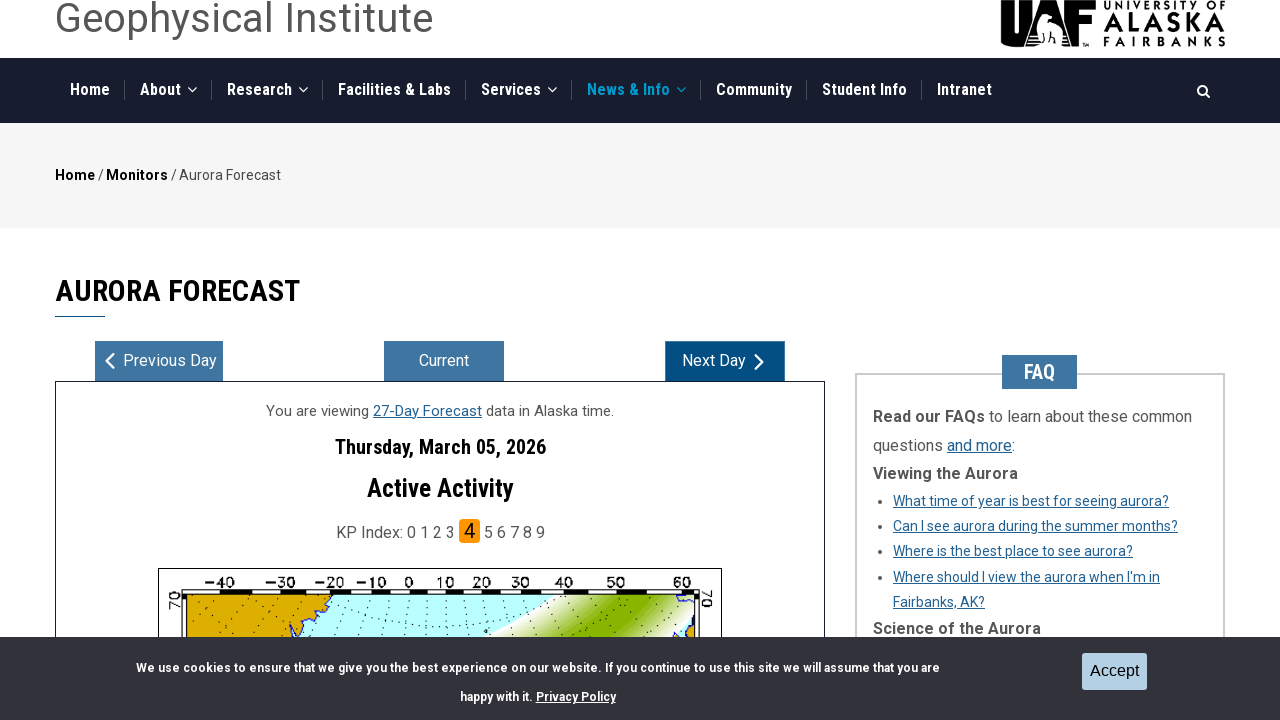

Date changed on day 5
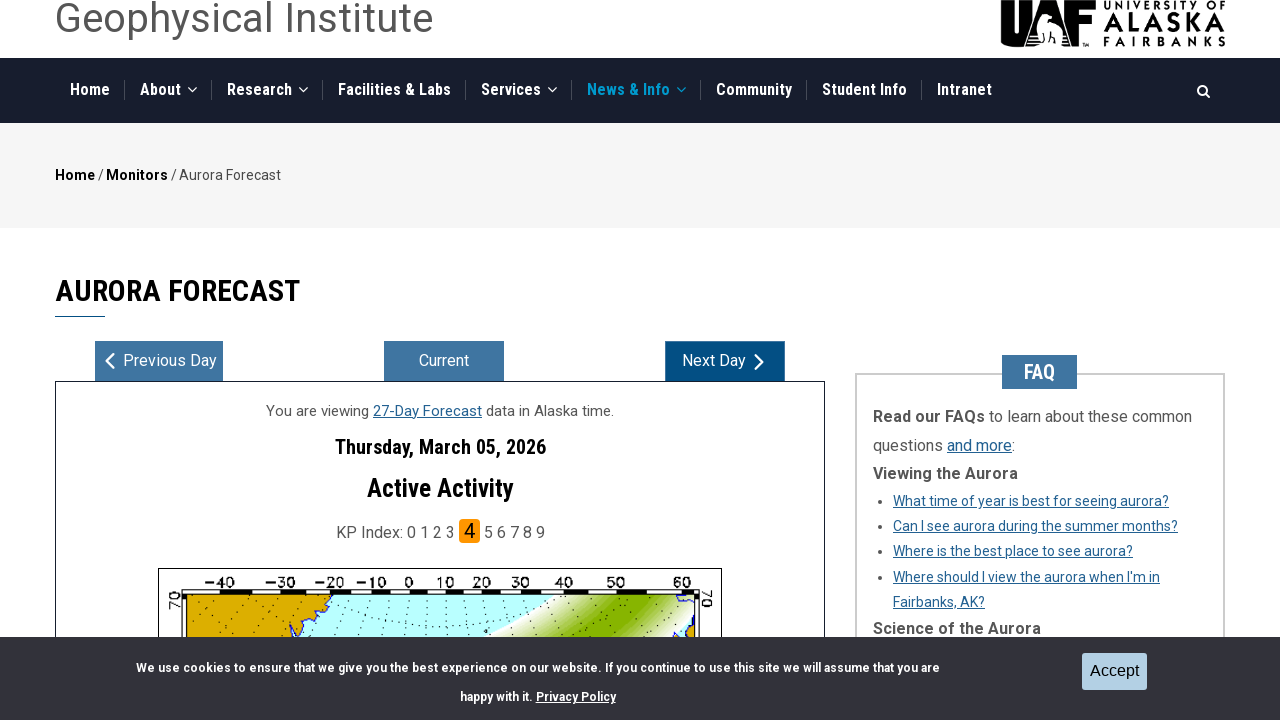

Updated date text for next iteration: Thursday, March 05, 2026
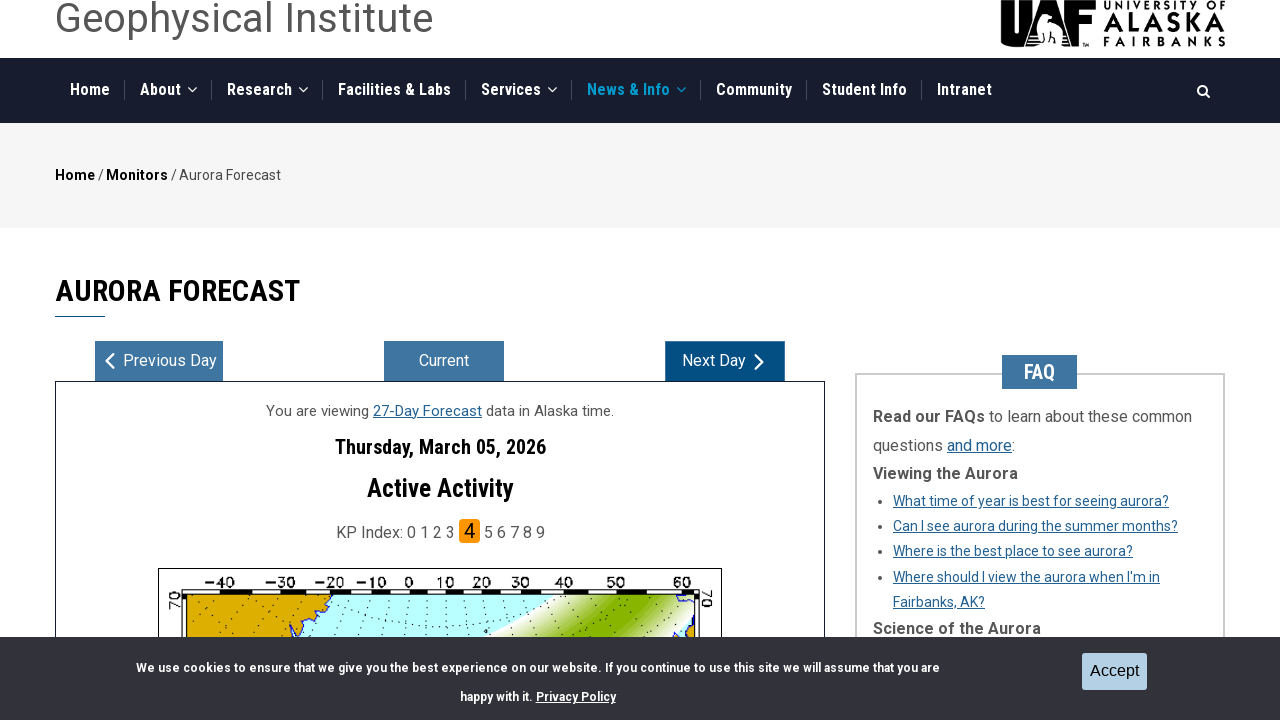

Clicked next button to advance to day 6 at (725, 361) on xpath=//*[@id="right-nav"]
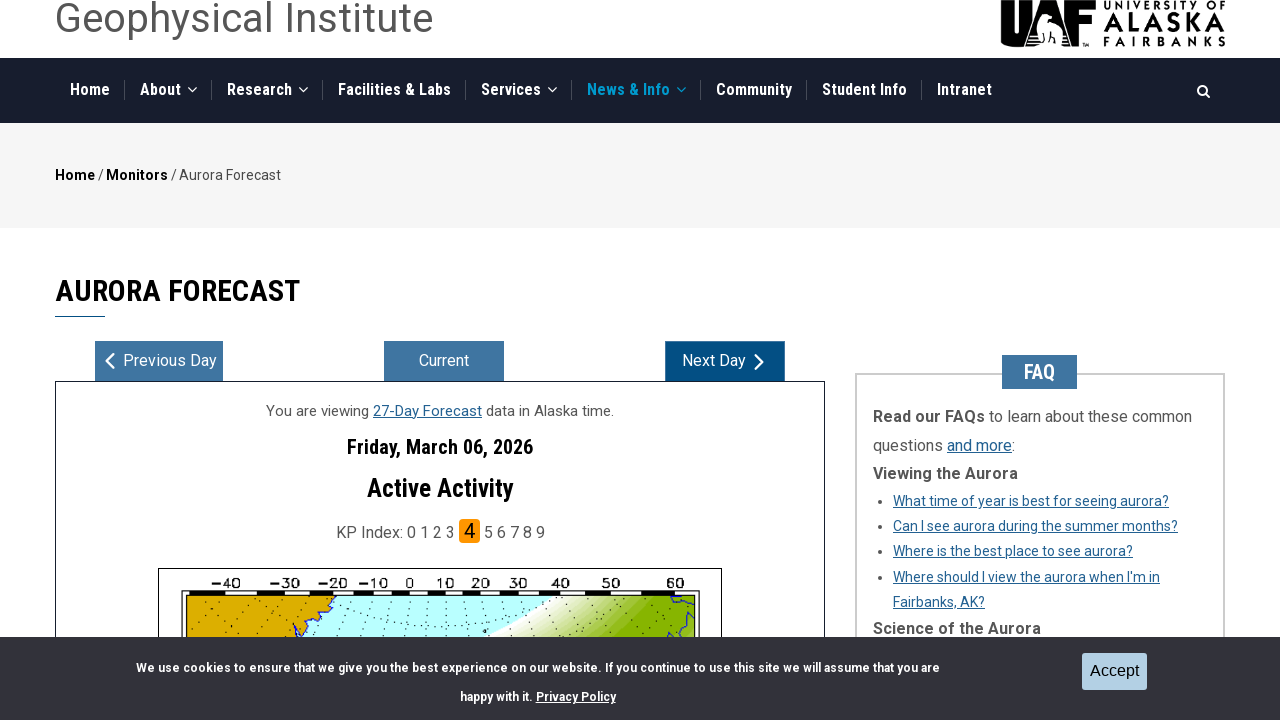

Date changed on day 6
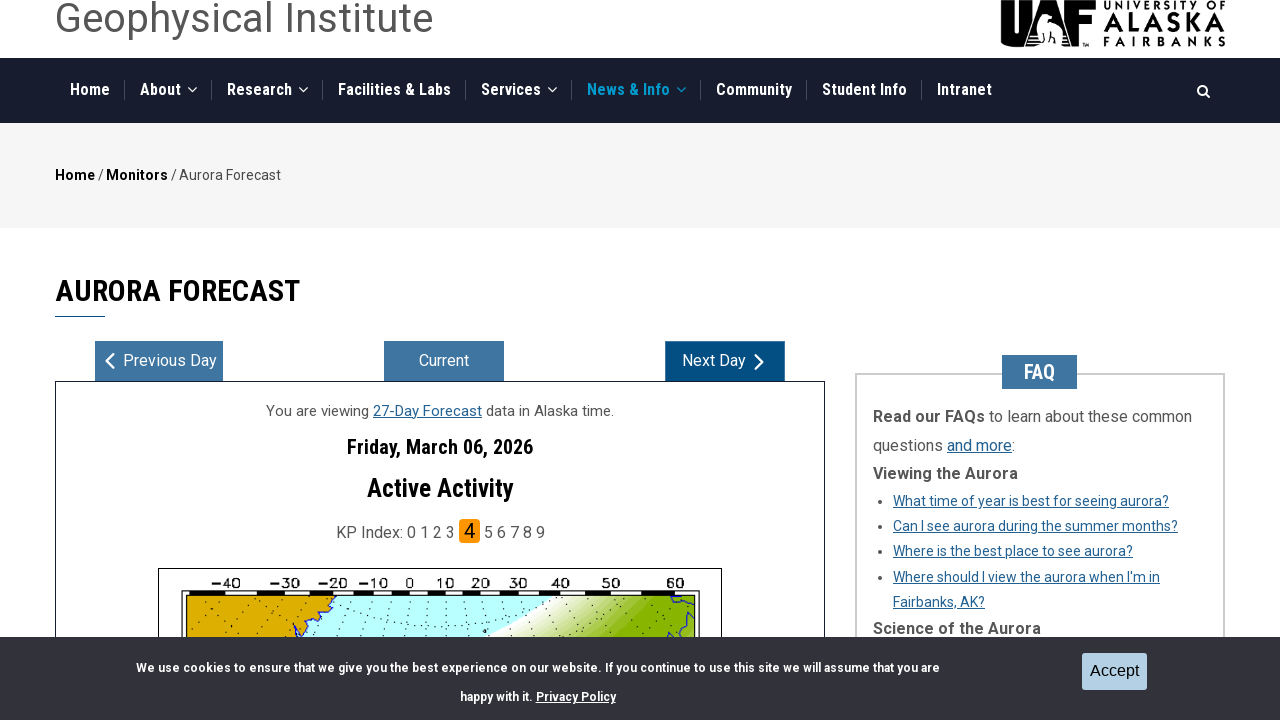

Updated date text for next iteration: Friday, March 06, 2026
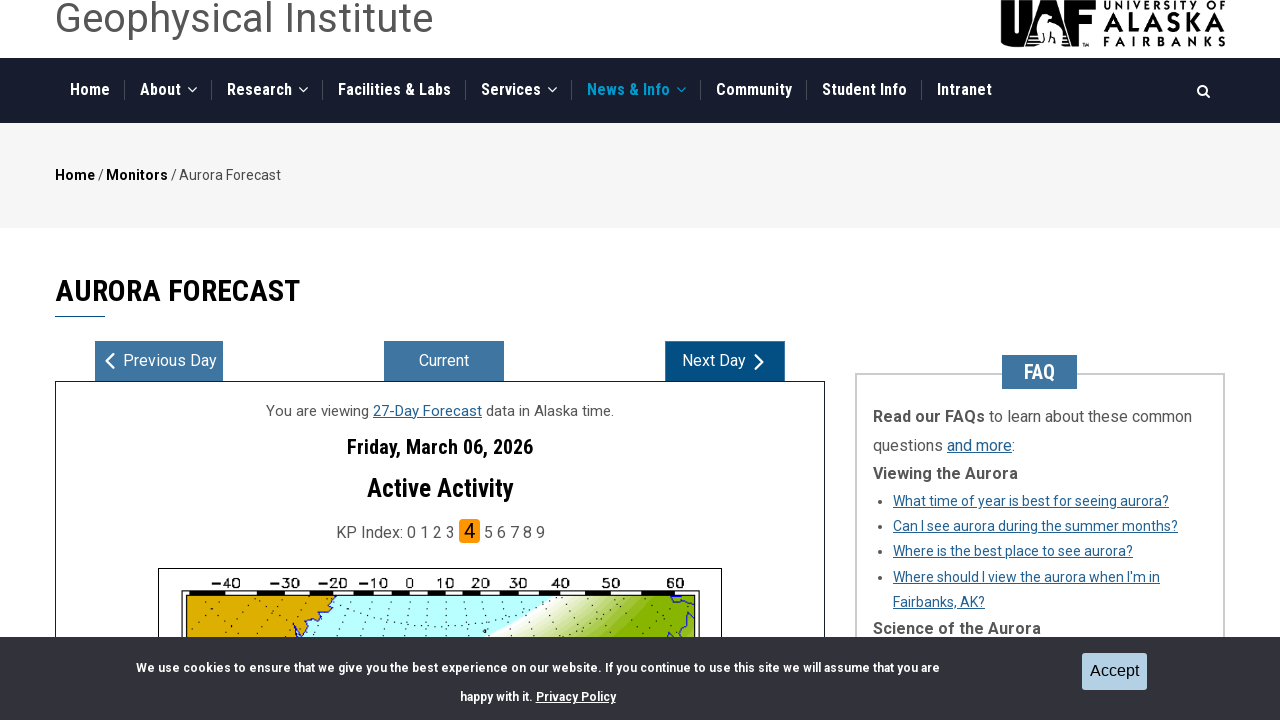

Clicked next button to advance to day 7 at (725, 361) on xpath=//*[@id="right-nav"]
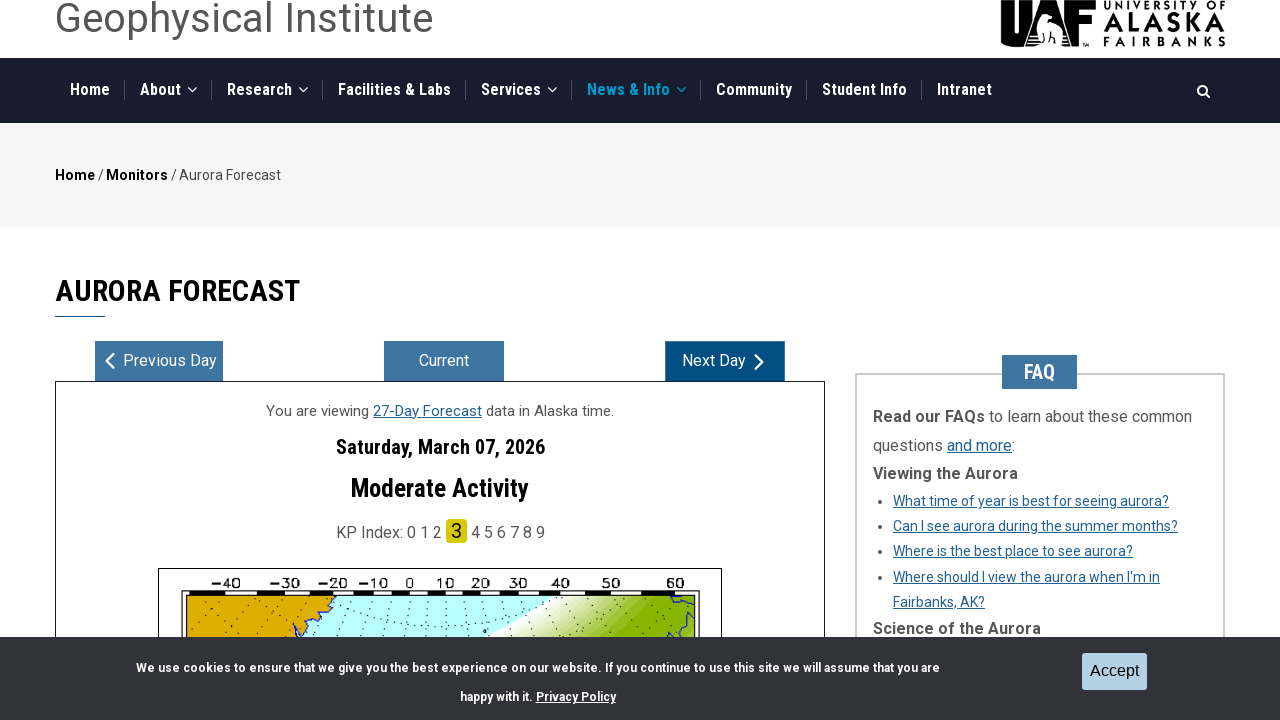

Date changed on day 7
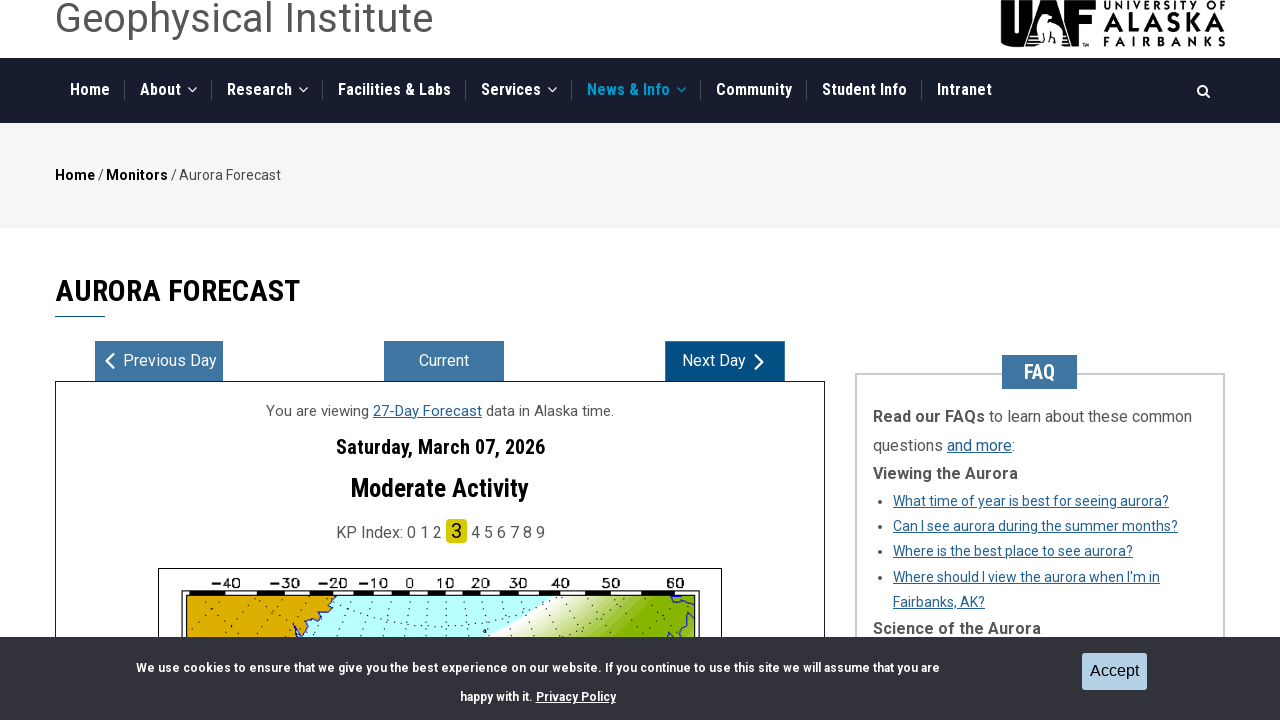

Updated date text for next iteration: Saturday, March 07, 2026
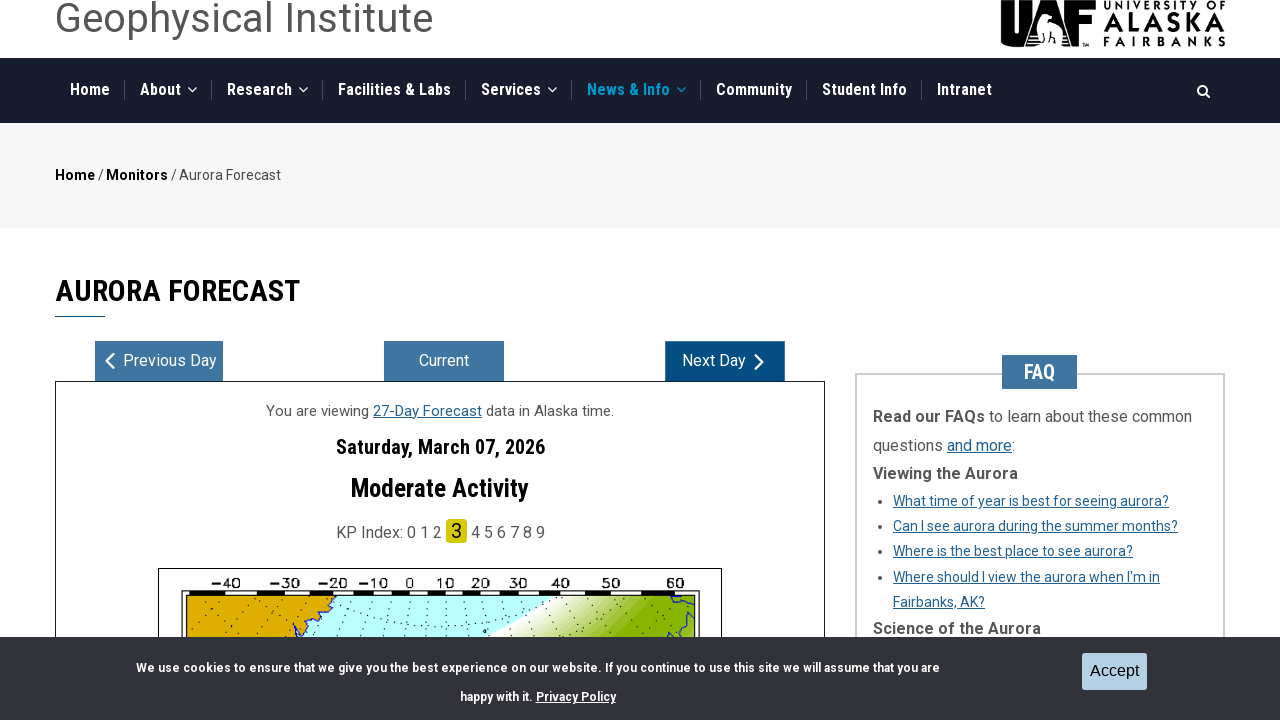

Verified KP value element is visible after navigating through 7 days
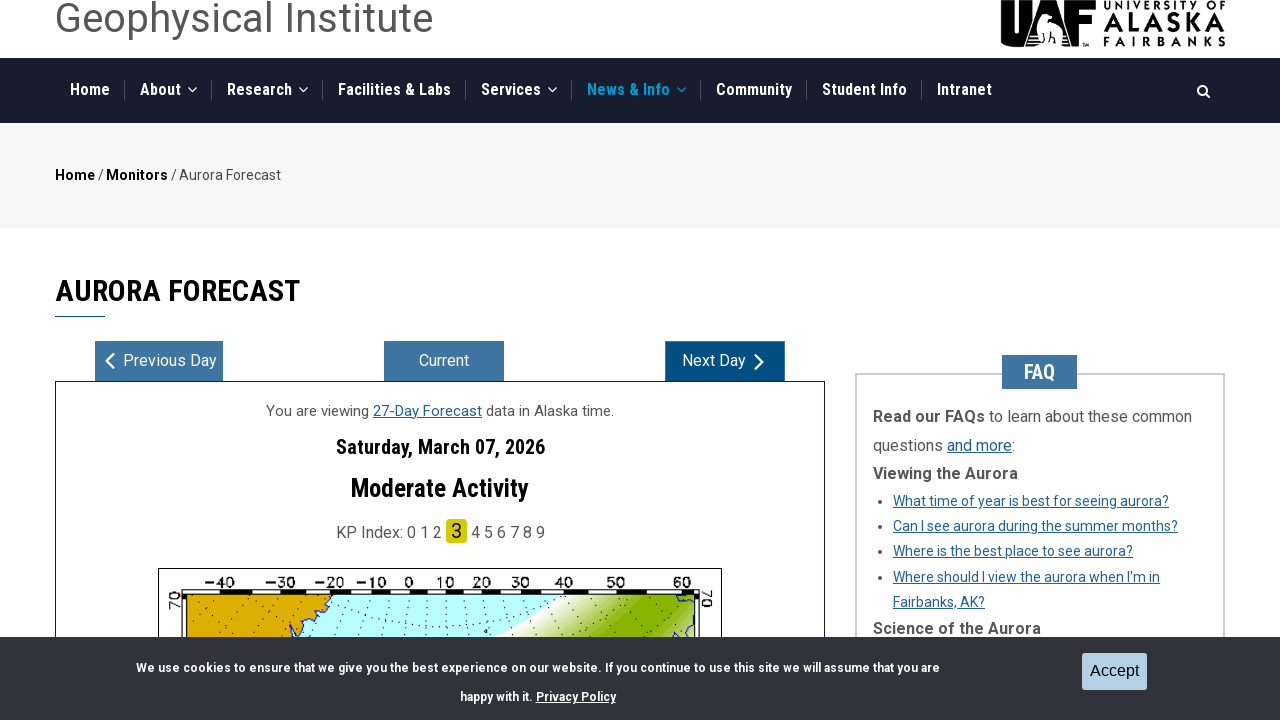

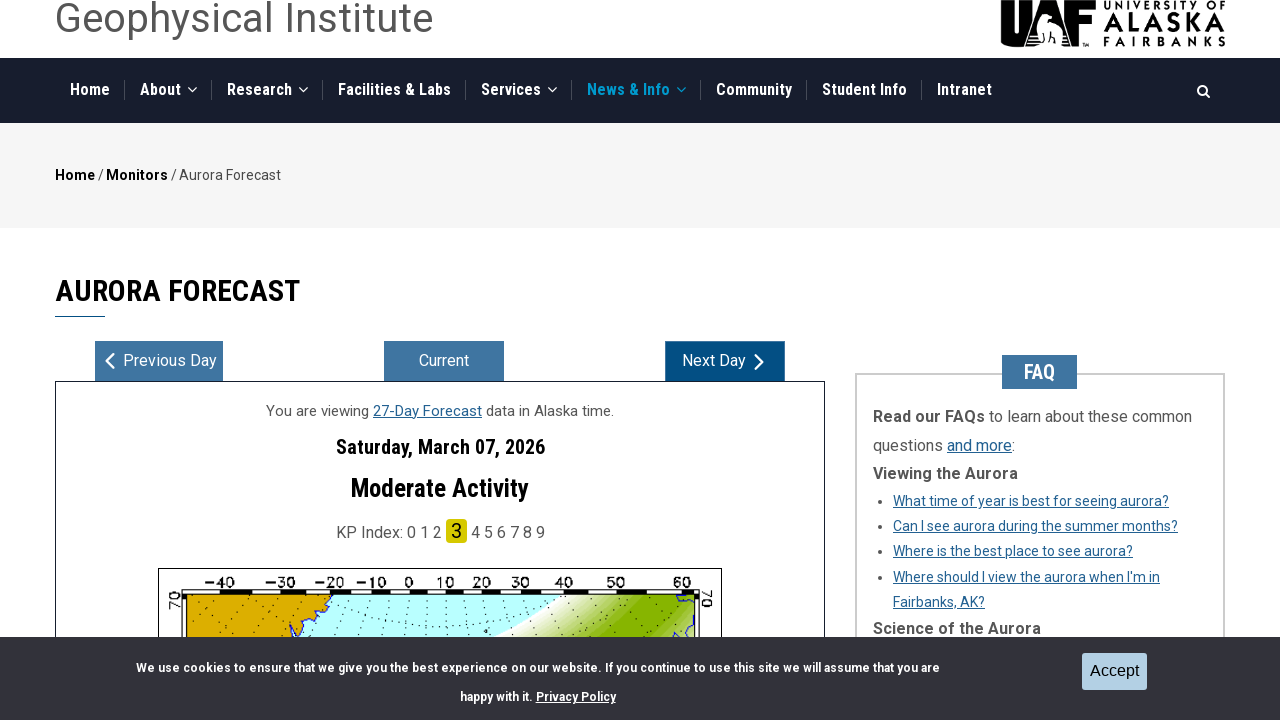